Tests the ParaBank user registration form by filling out all required fields (personal info, address, phone, SSN, and account credentials) and submitting the registration form.

Starting URL: https://parabank.parasoft.com/parabank/register.htm

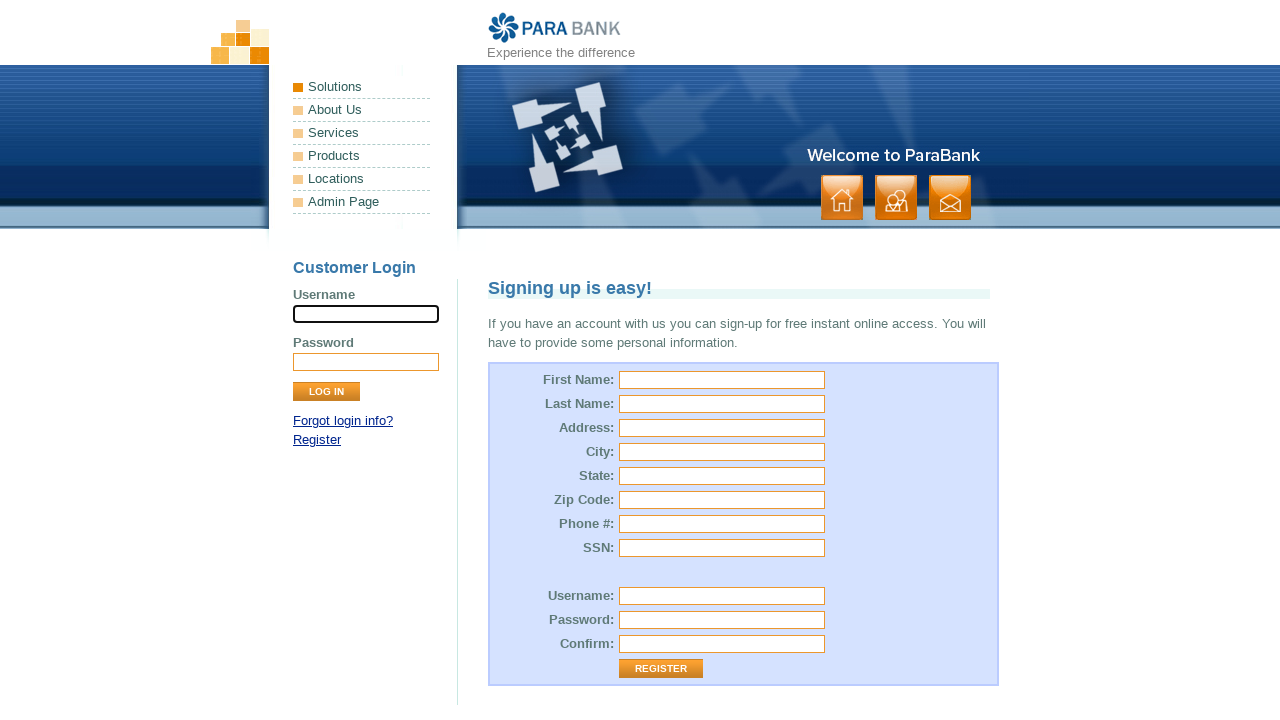

Filled first name field with 'Marcus' on #customer\.firstName
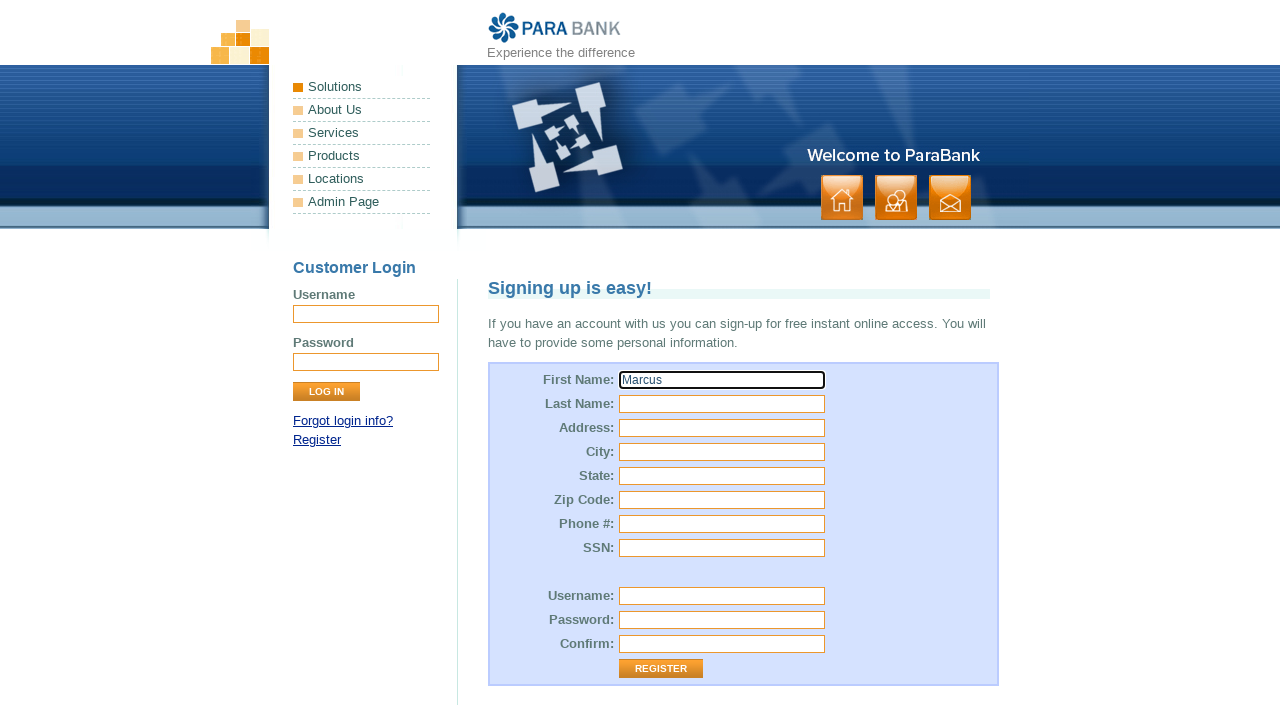

Filled last name field with 'Thompson' on #customer\.lastName
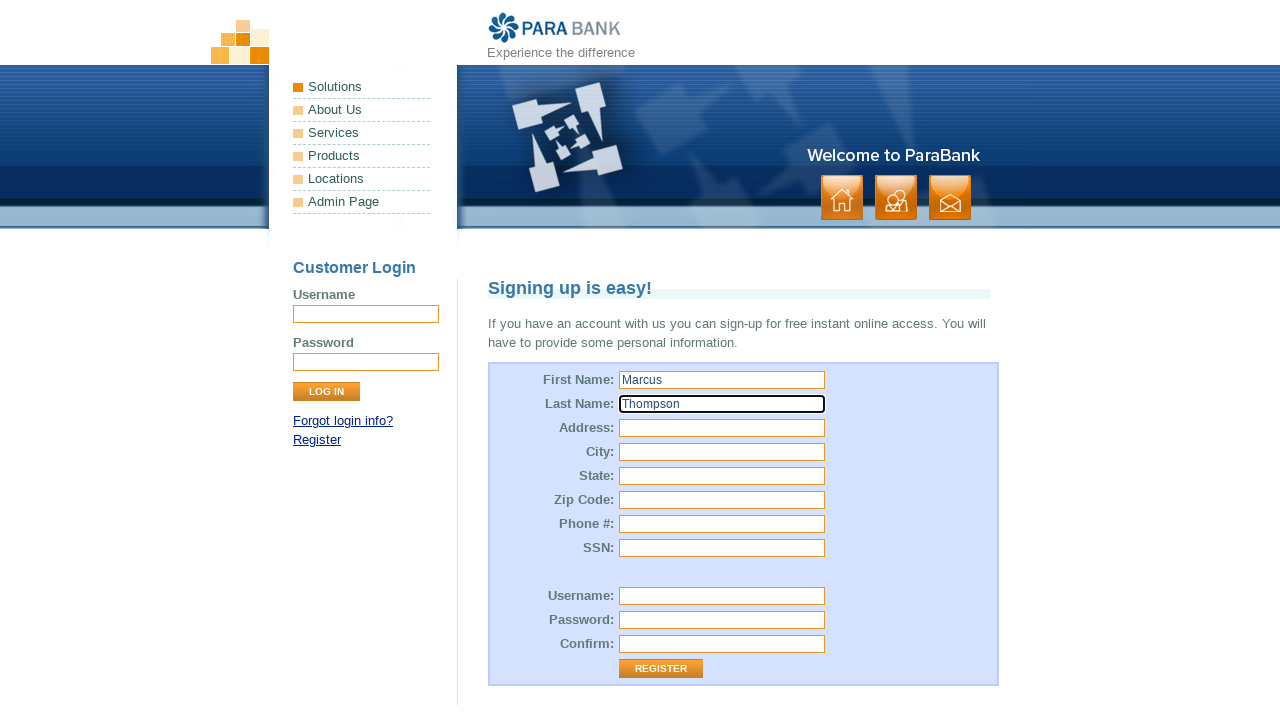

Filled street address with '742 Evergreen Terrace' on #customer\.address\.street
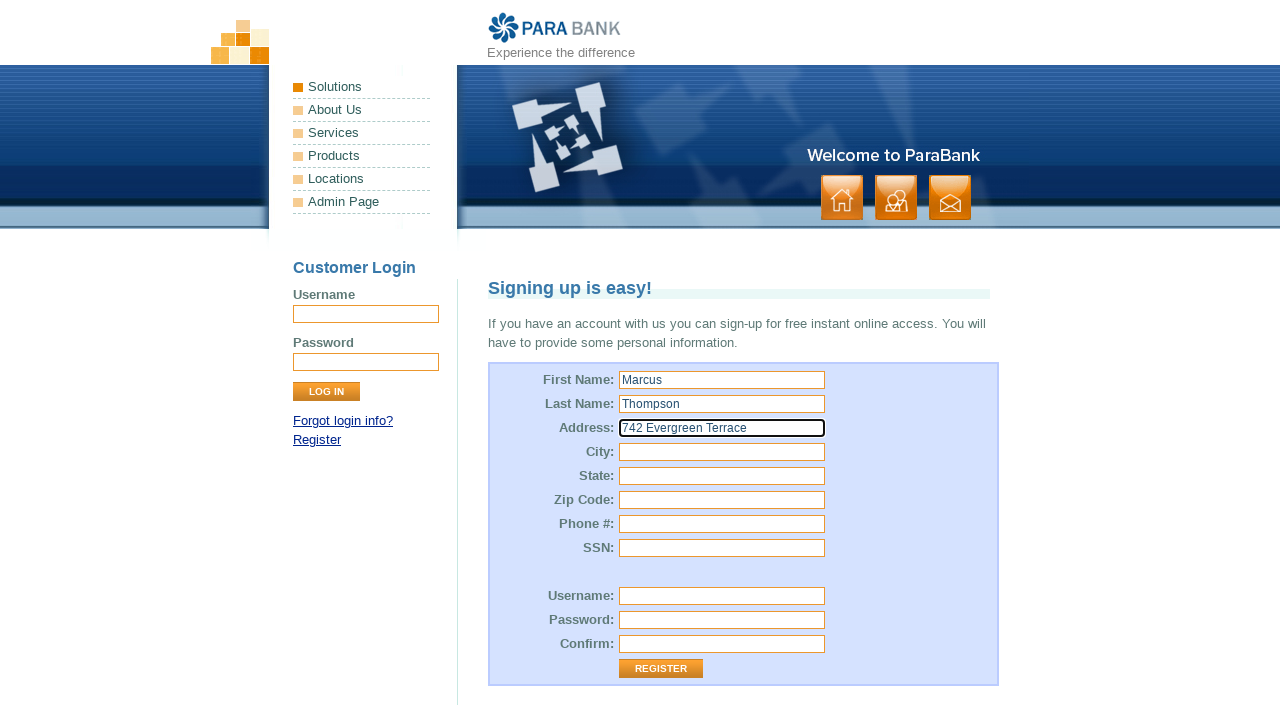

Filled city field with 'Springfield' on #customer\.address\.city
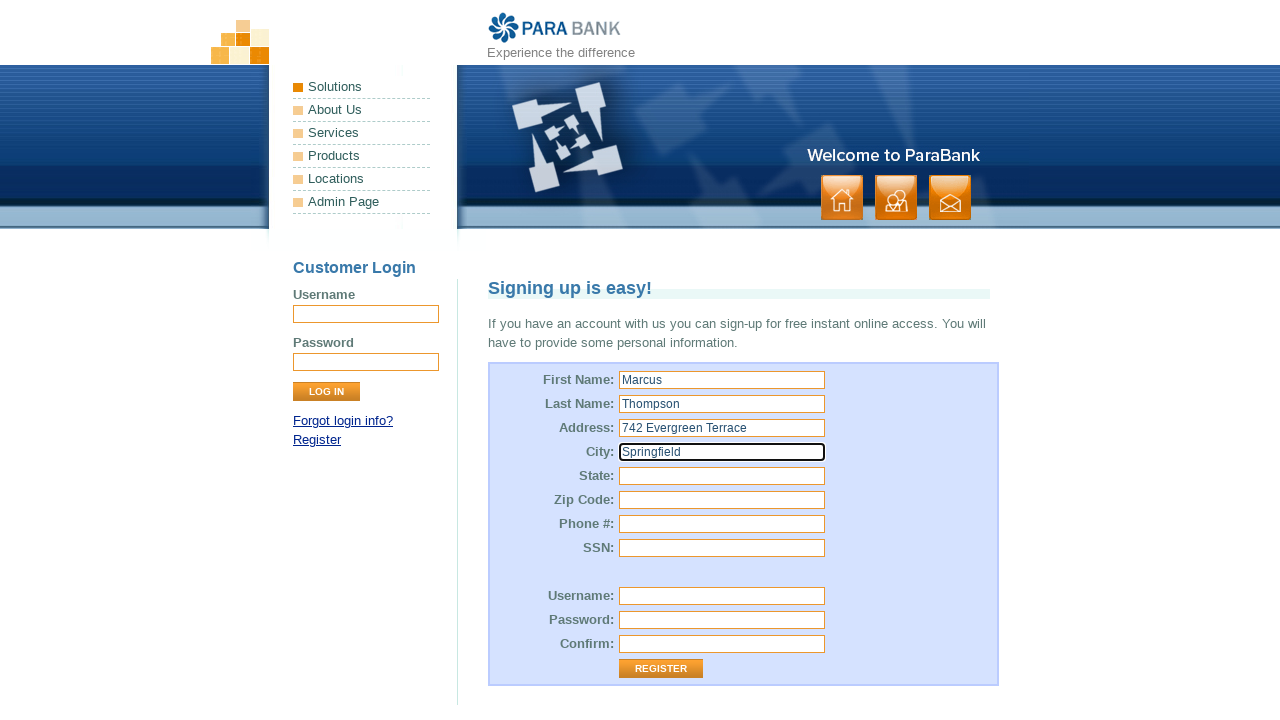

Filled state field with 'Illinois' on #customer\.address\.state
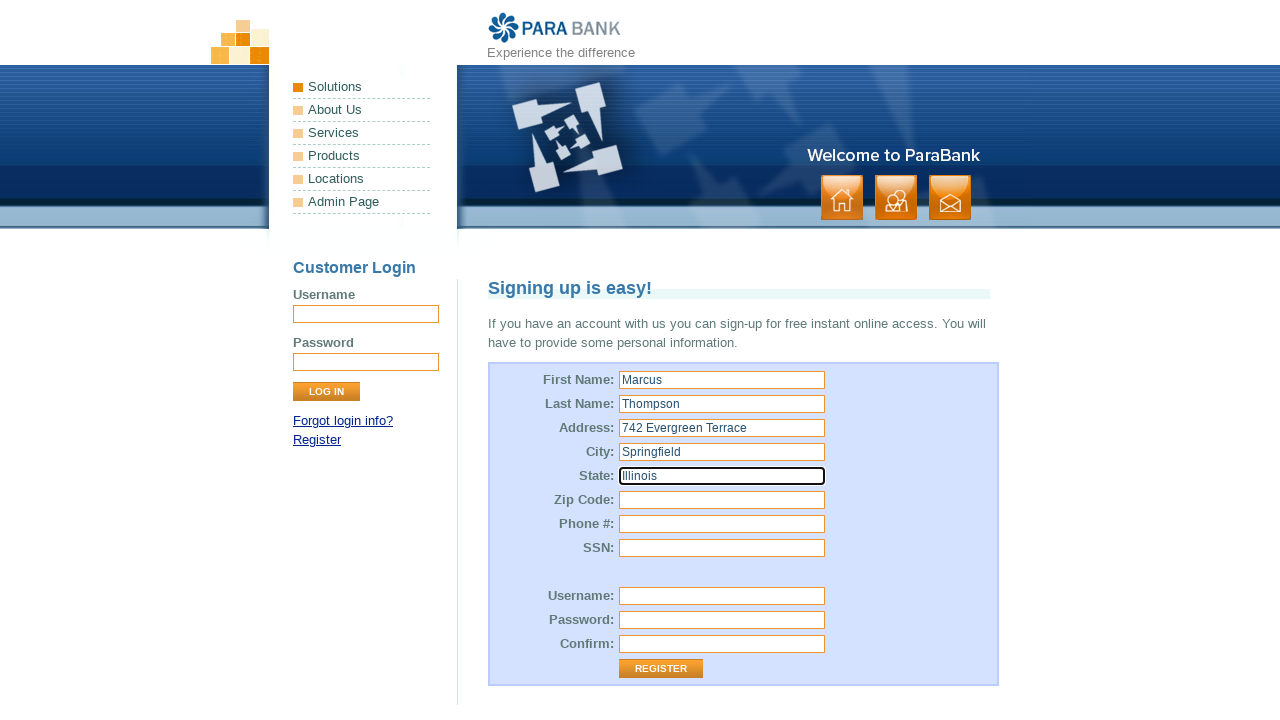

Filled zip code field with '62704' on #customer\.address\.zipCode
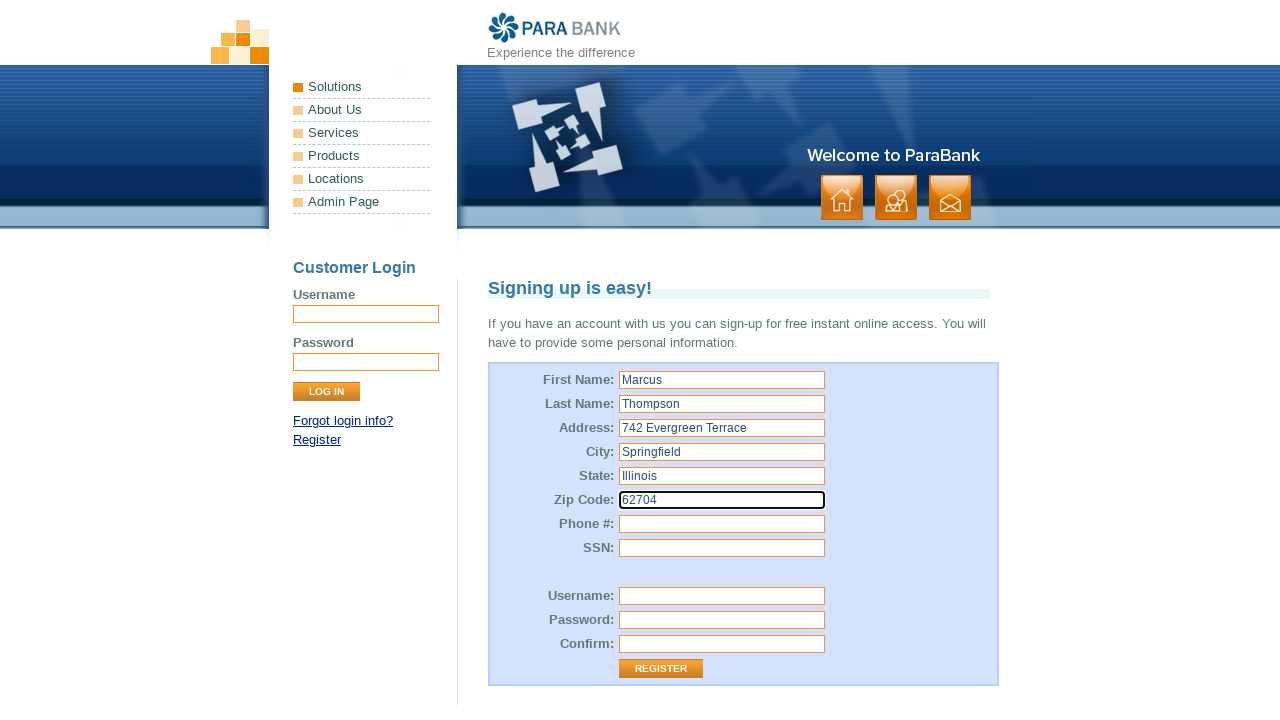

Filled phone number field with '5551234567' on #customer\.phoneNumber
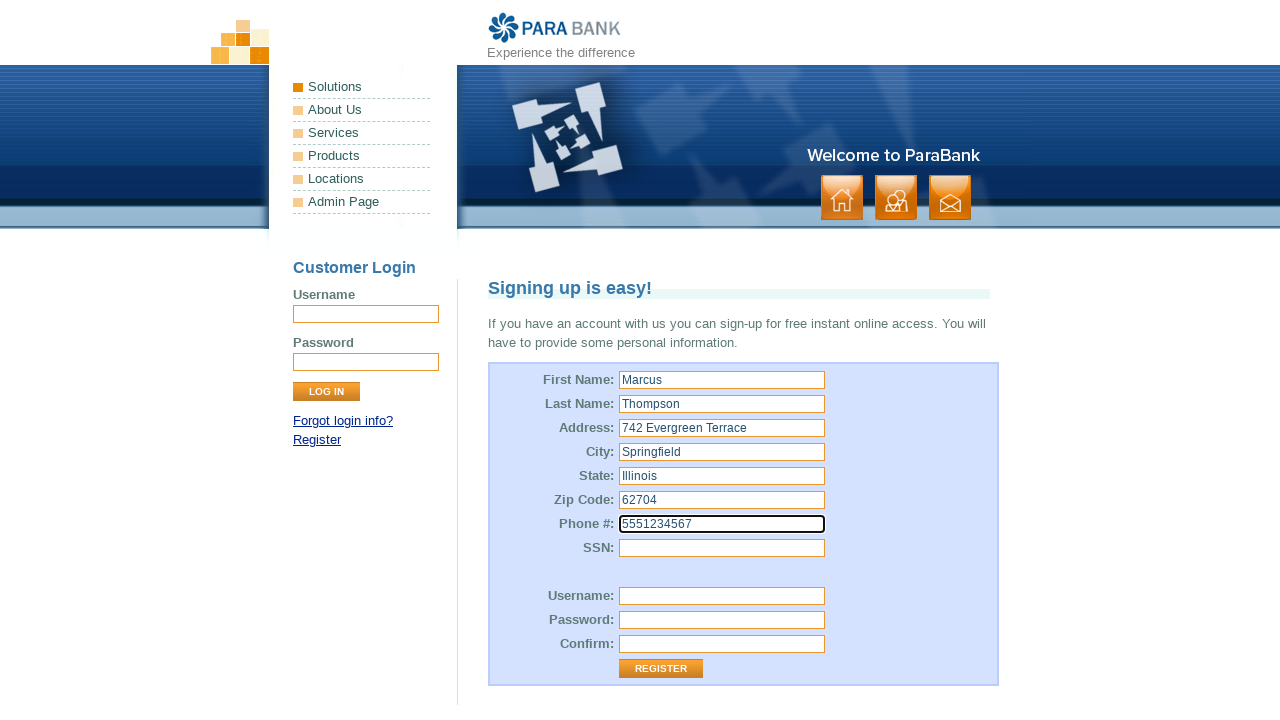

Filled SSN field with '98765' on #customer\.ssn
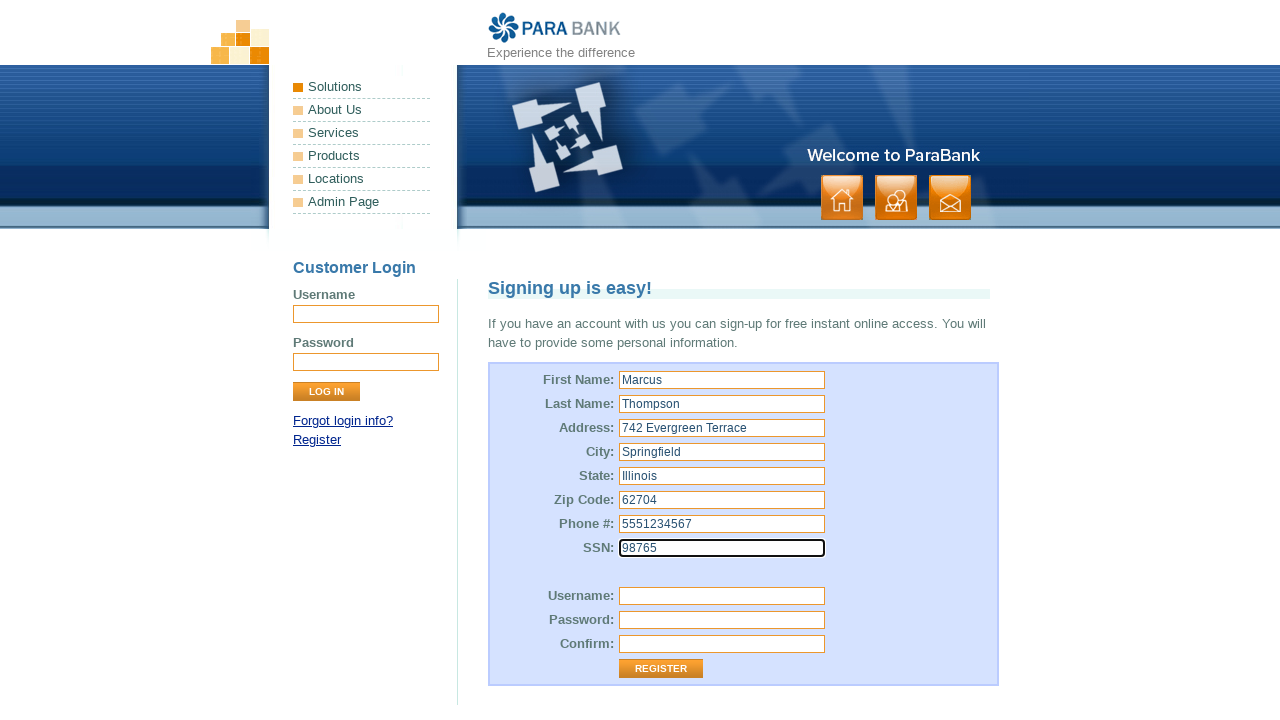

Filled username field with 'MarcusT2024' on #customer\.username
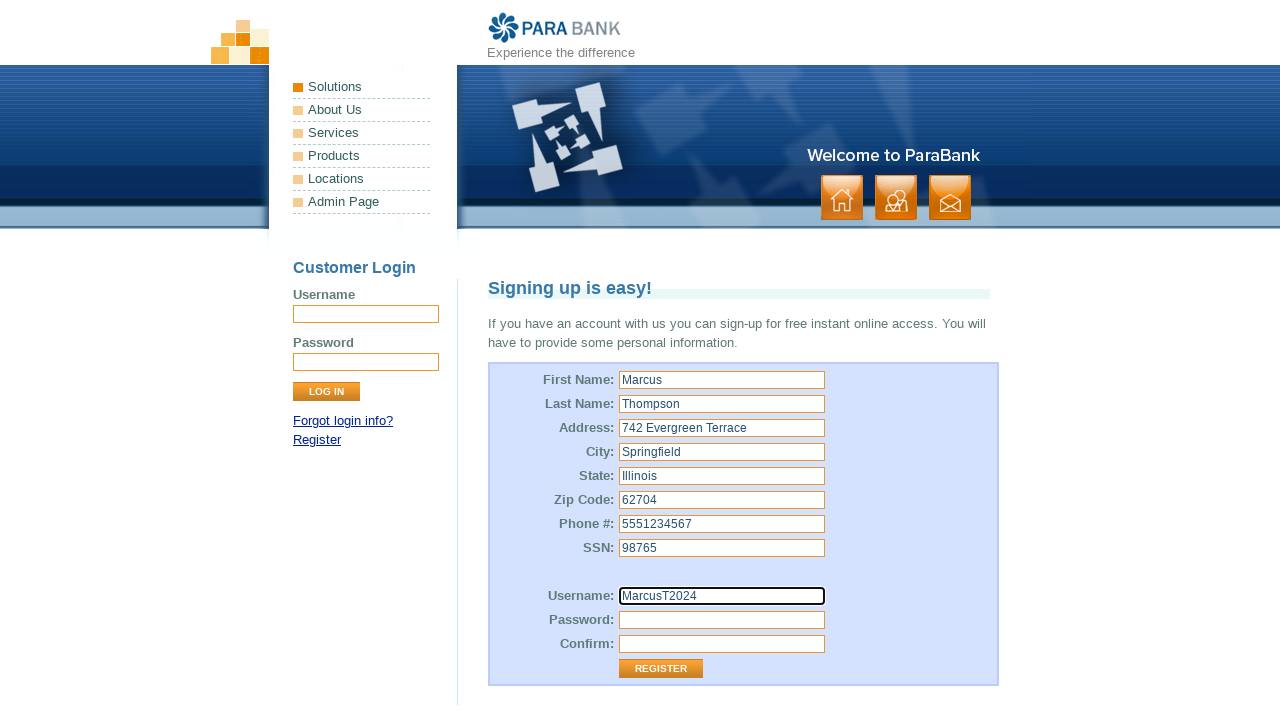

Filled password field with 'SecurePass!99' on #customer\.password
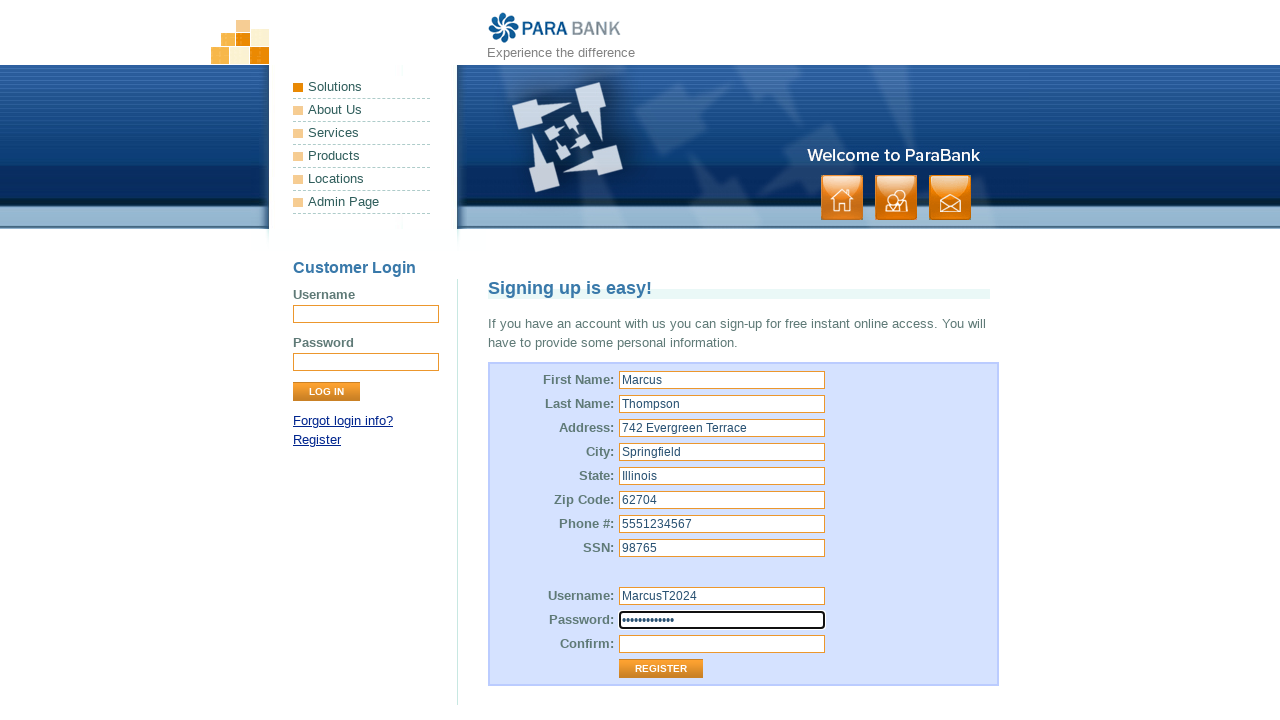

Filled password confirmation field with 'SecurePass!99' on #repeatedPassword
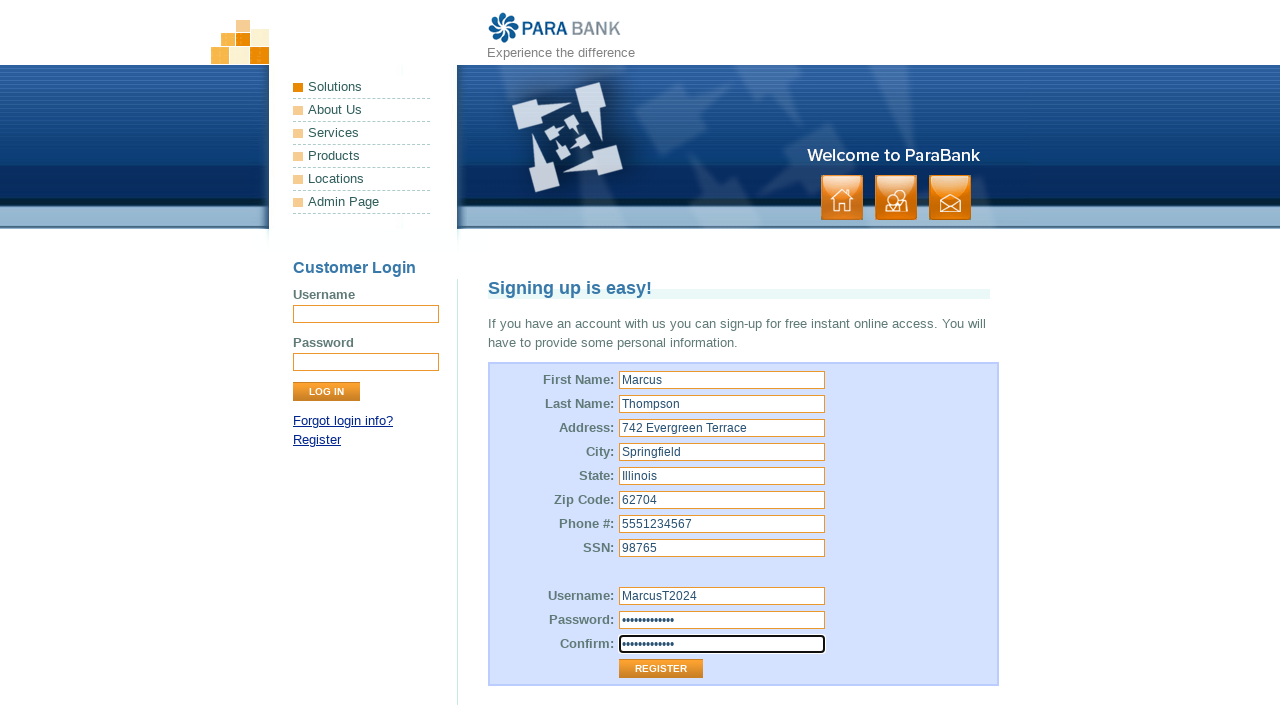

Clicked submit button to register account at (896, 198) on .button
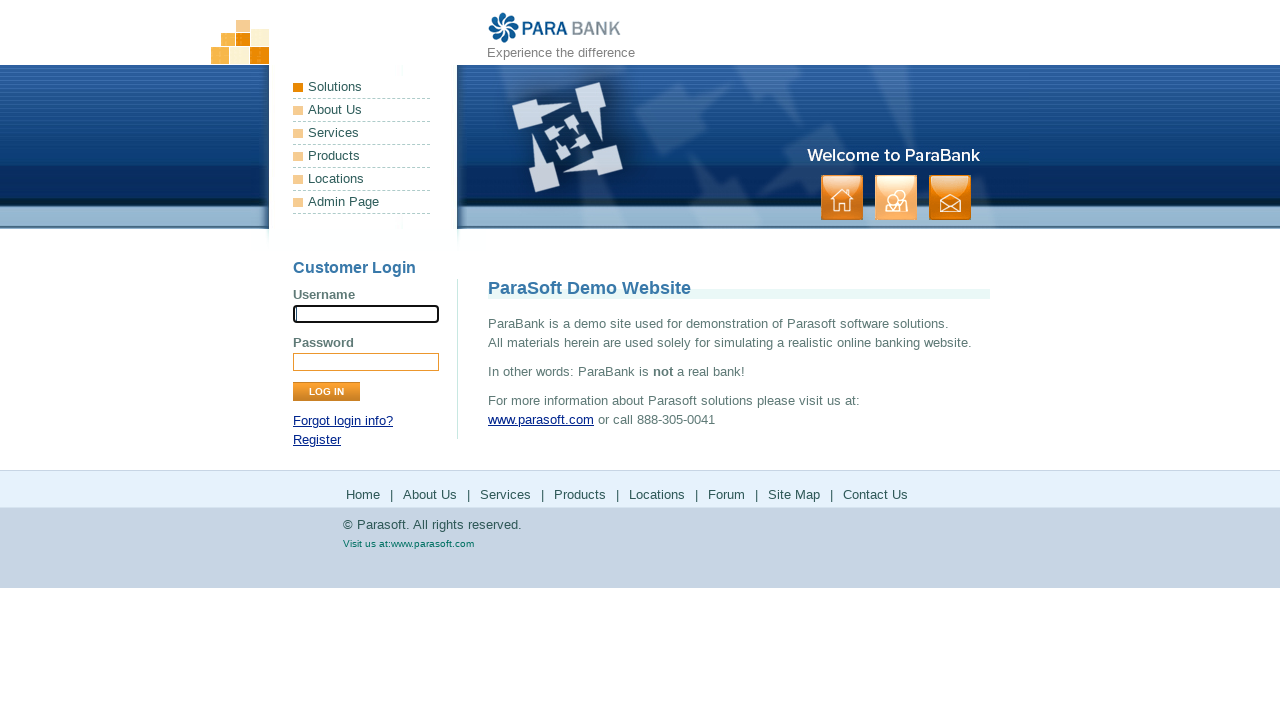

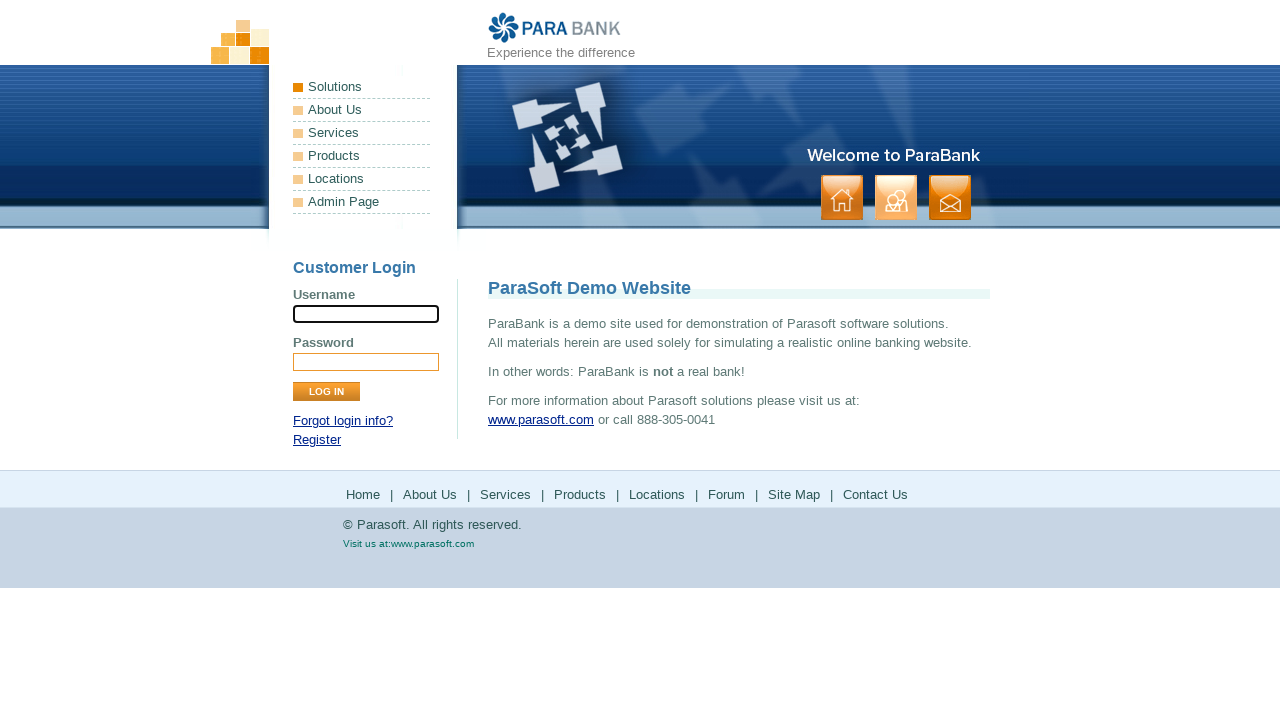